Tests file download functionality by clicking a download link and verifying the file was downloaded

Starting URL: https://testcenter.techproeducation.com/index.php?page=file-download

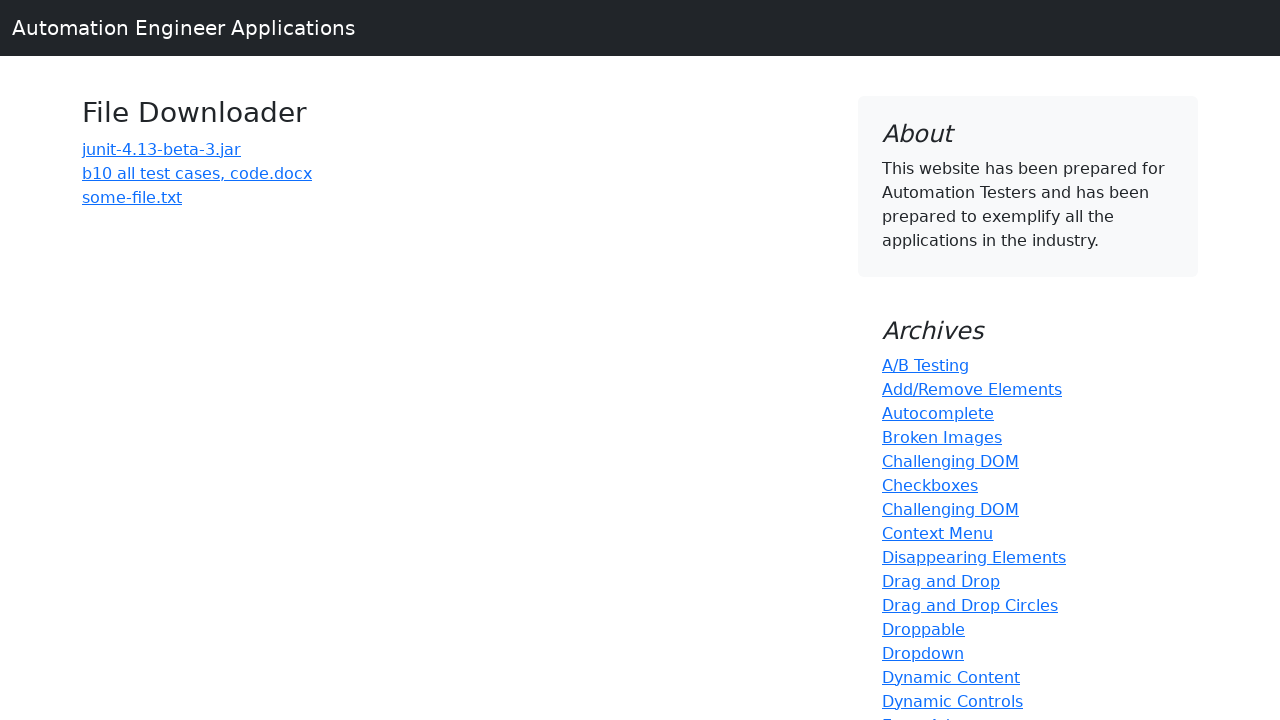

Clicked the third link on the page to download the file at (197, 173) on (//a)[3]
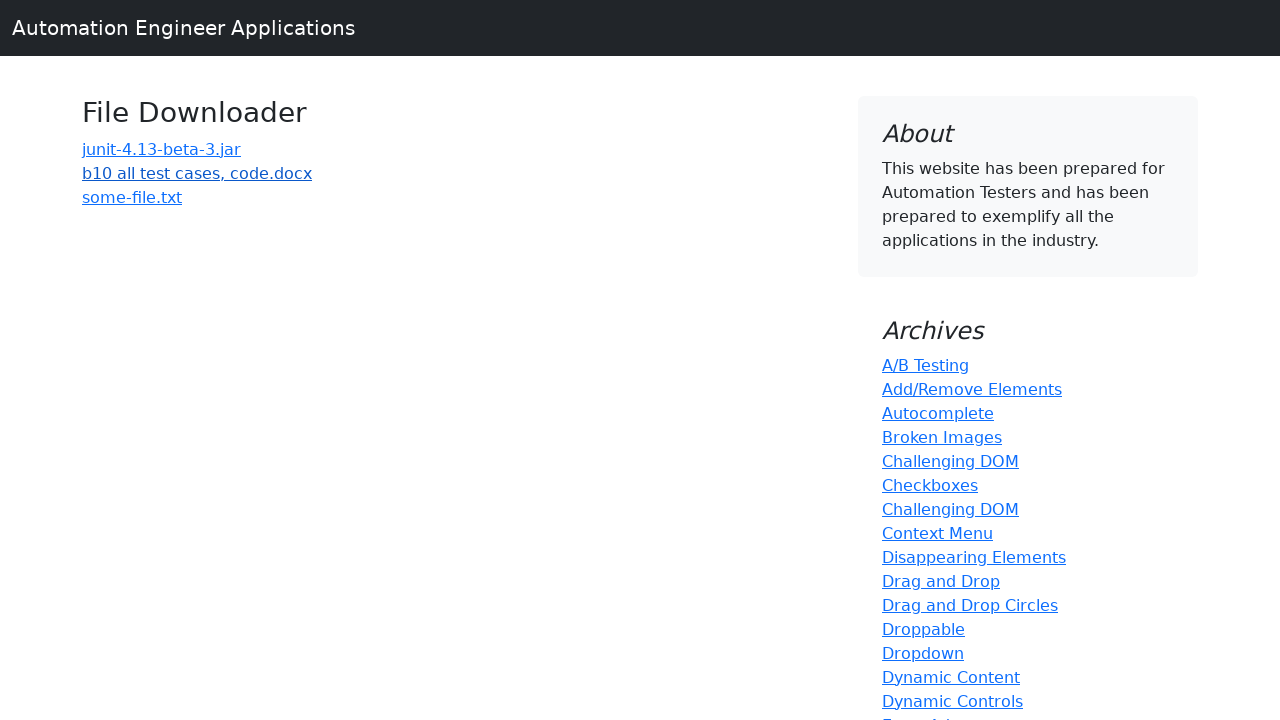

Waited 2 seconds for download to complete
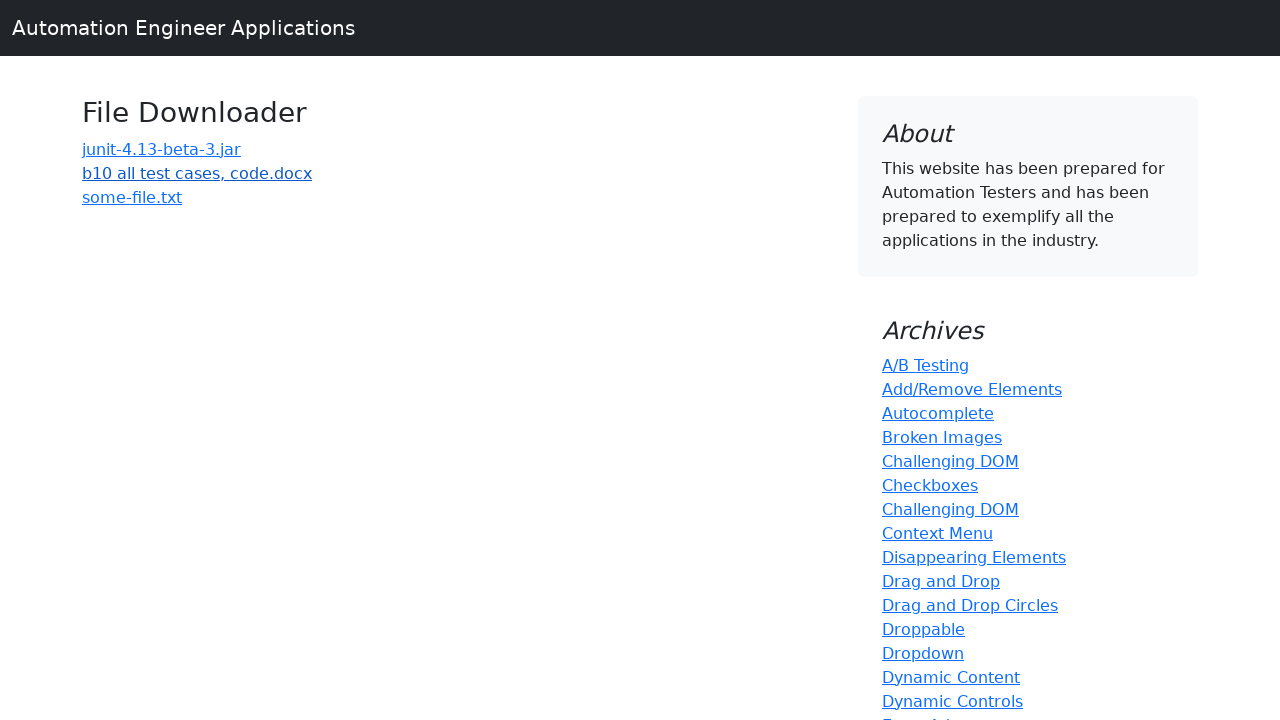

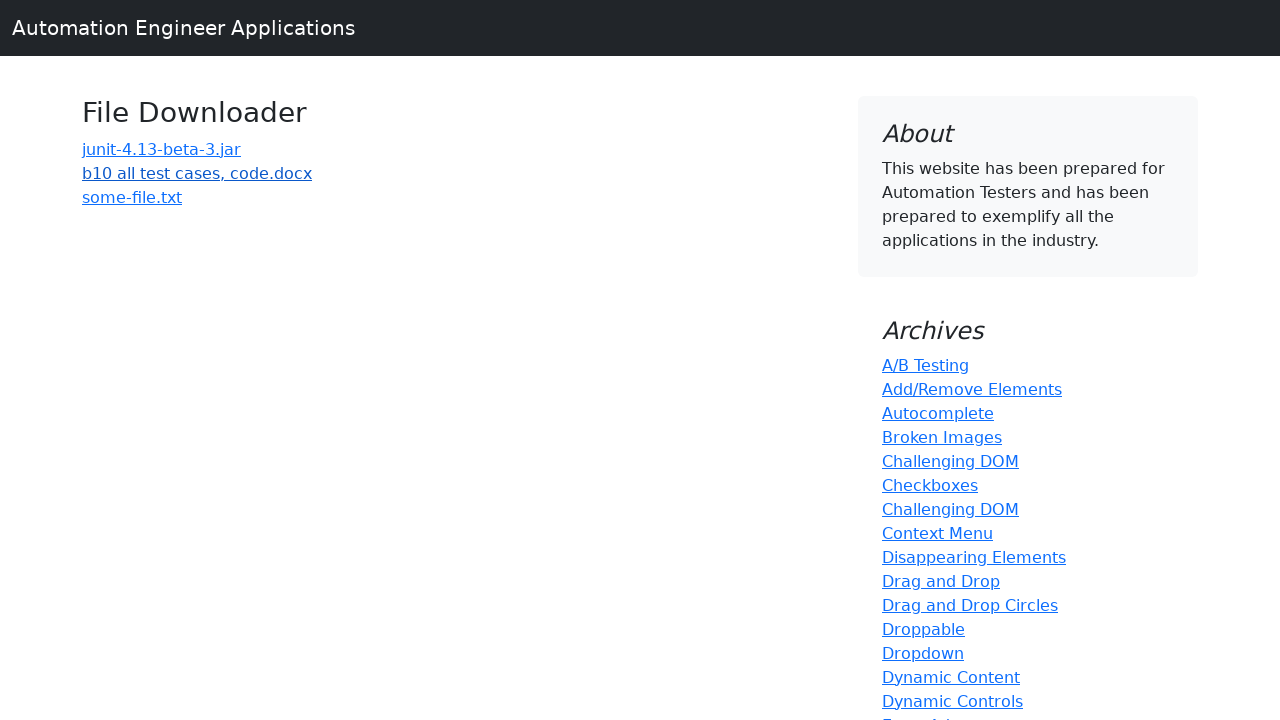